Tests browser alert handling by clicking a button to trigger a confirm dialog, accepting it, then triggering another confirm dialog and dismissing it, verifying the result messages each time.

Starting URL: https://demo.automationtesting.in/Alerts.html

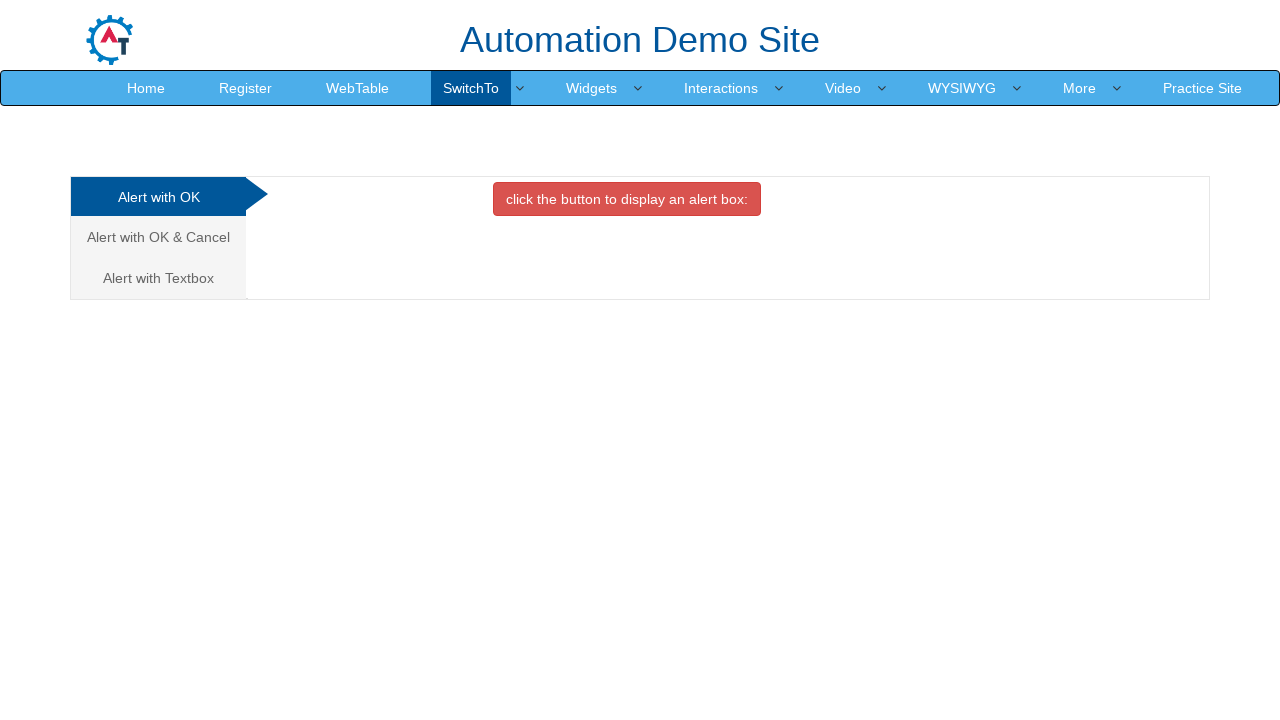

Clicked on 'Alert with OK & Cancel' tab at (158, 237) on text=Alert with OK & Cancel
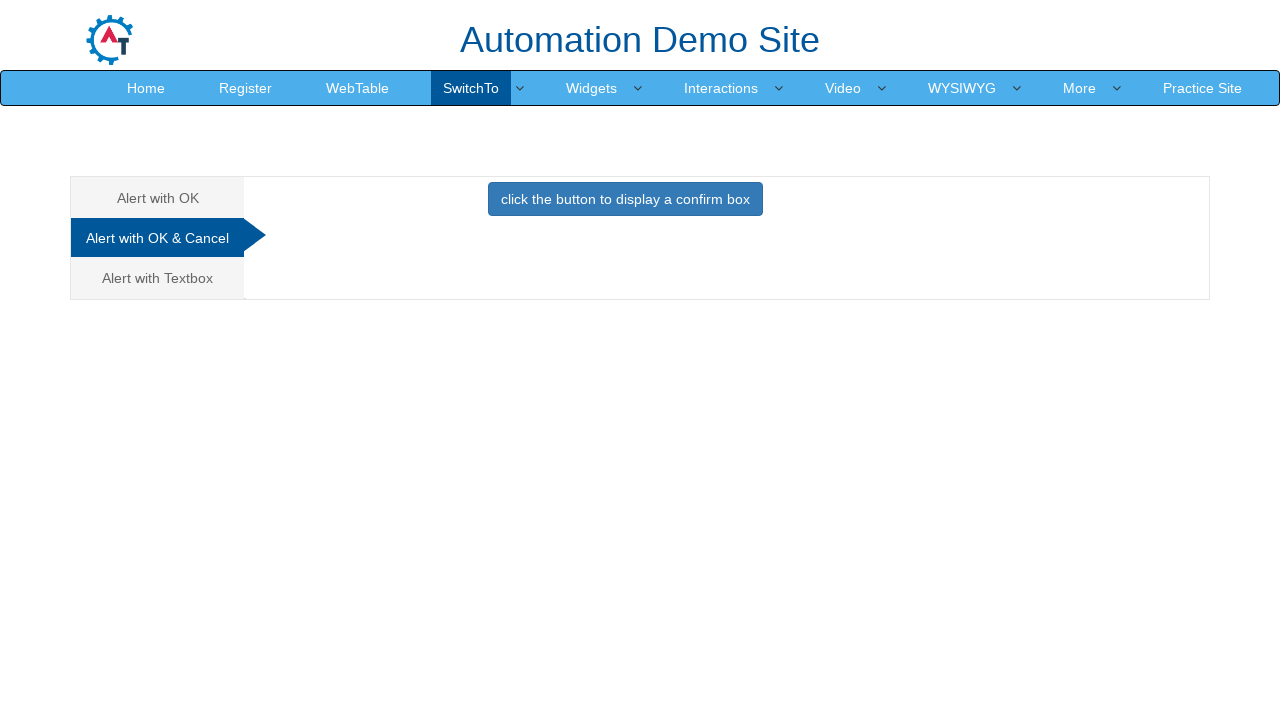

Clicked button to display confirm box at (625, 199) on xpath=//*[contains(text(),'click the button to display a confirm box')]
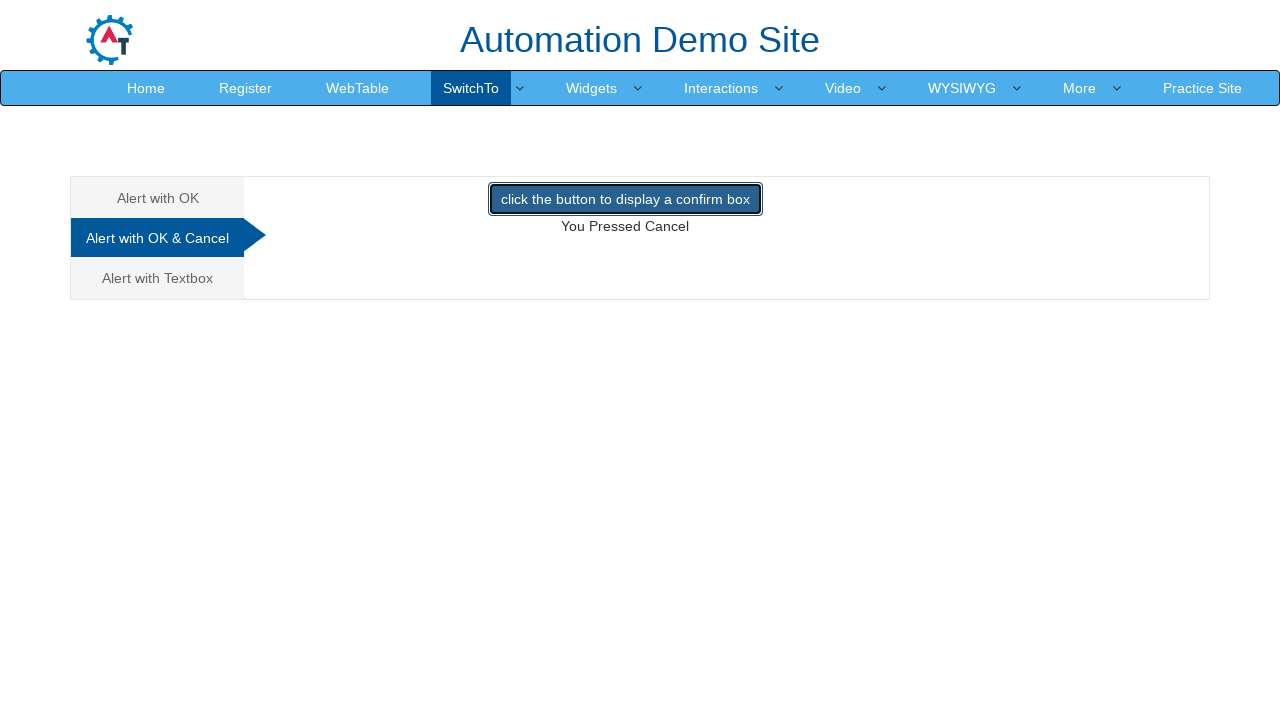

Set up dialog handler to accept alerts
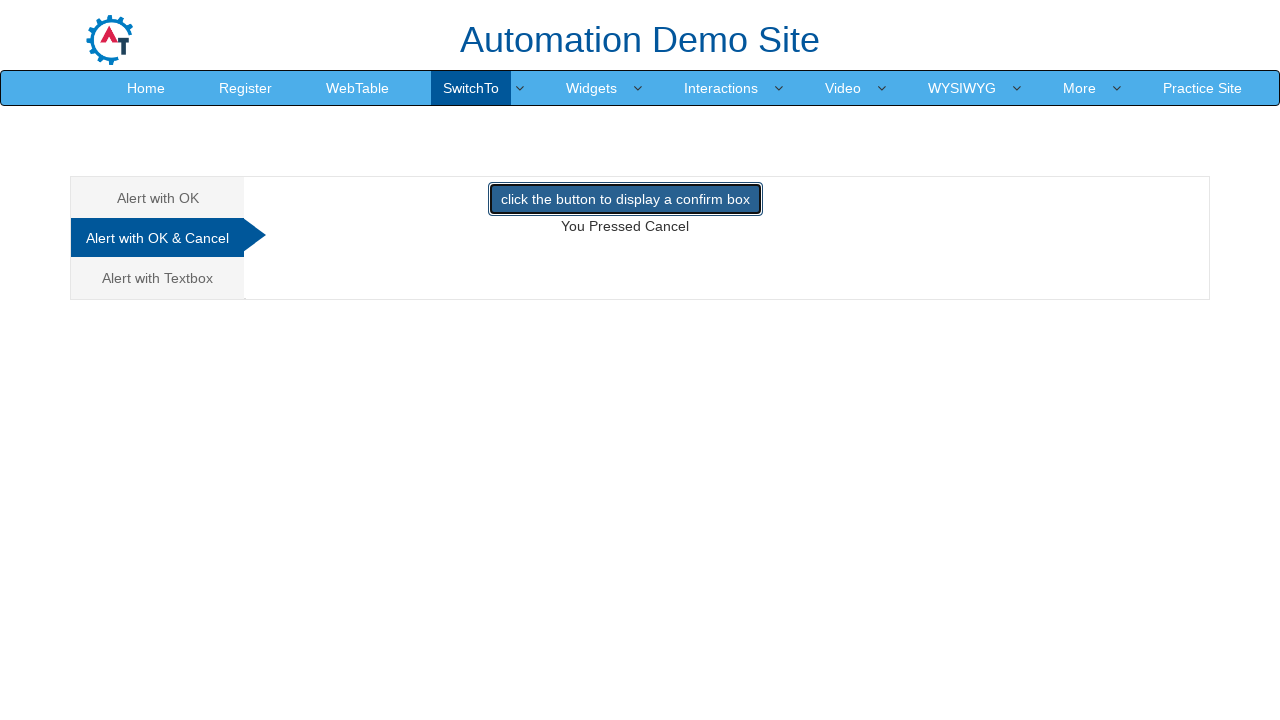

Clicked button to trigger confirm dialog and accepted it at (625, 199) on xpath=//*[contains(text(),'click the button to display a confirm box')]
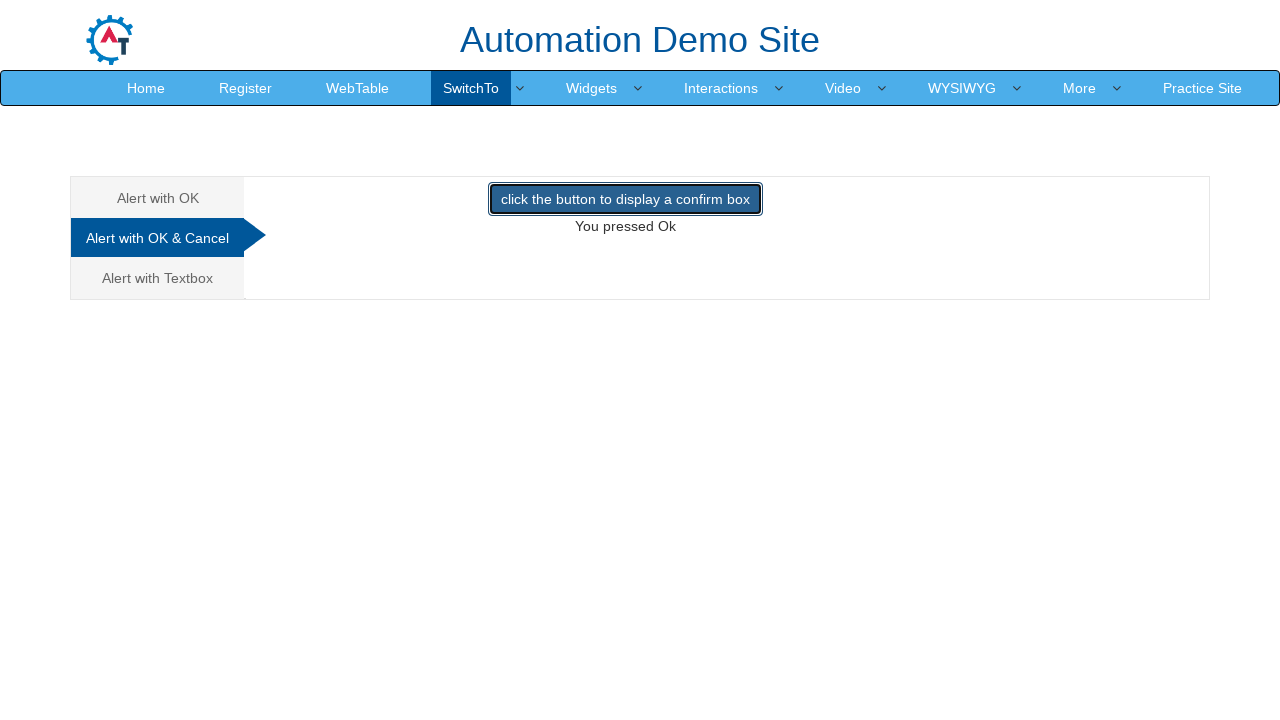

Result message appeared after accepting dialog
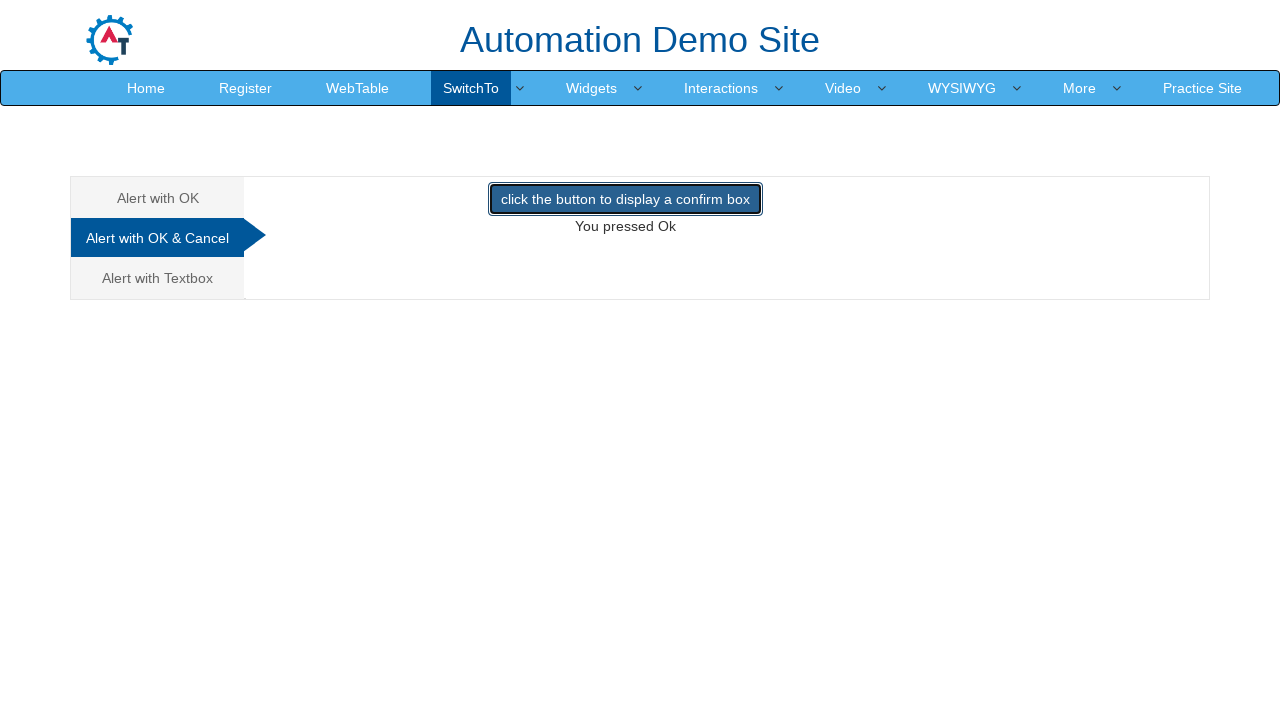

Set up dialog handler to dismiss alerts
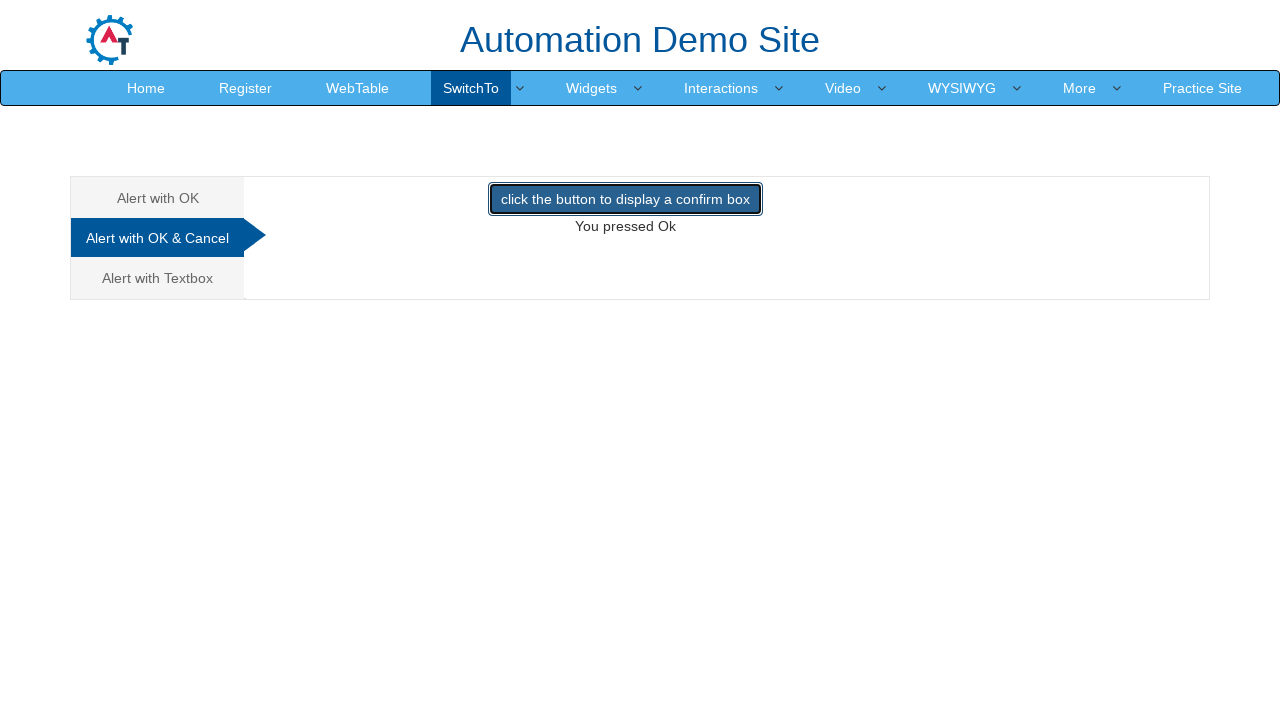

Clicked button to trigger confirm dialog and dismissed it at (625, 199) on xpath=//*[contains(text(),'click the button to display a confirm box')]
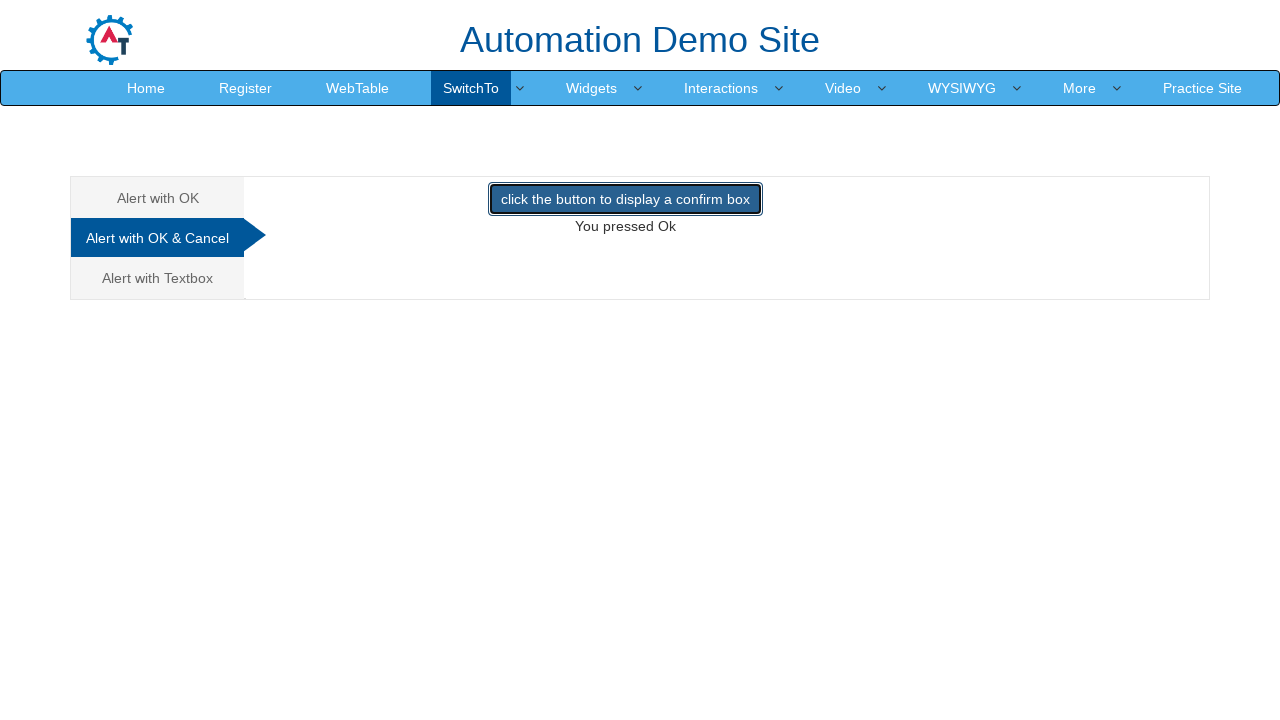

Result message updated after dismissing dialog
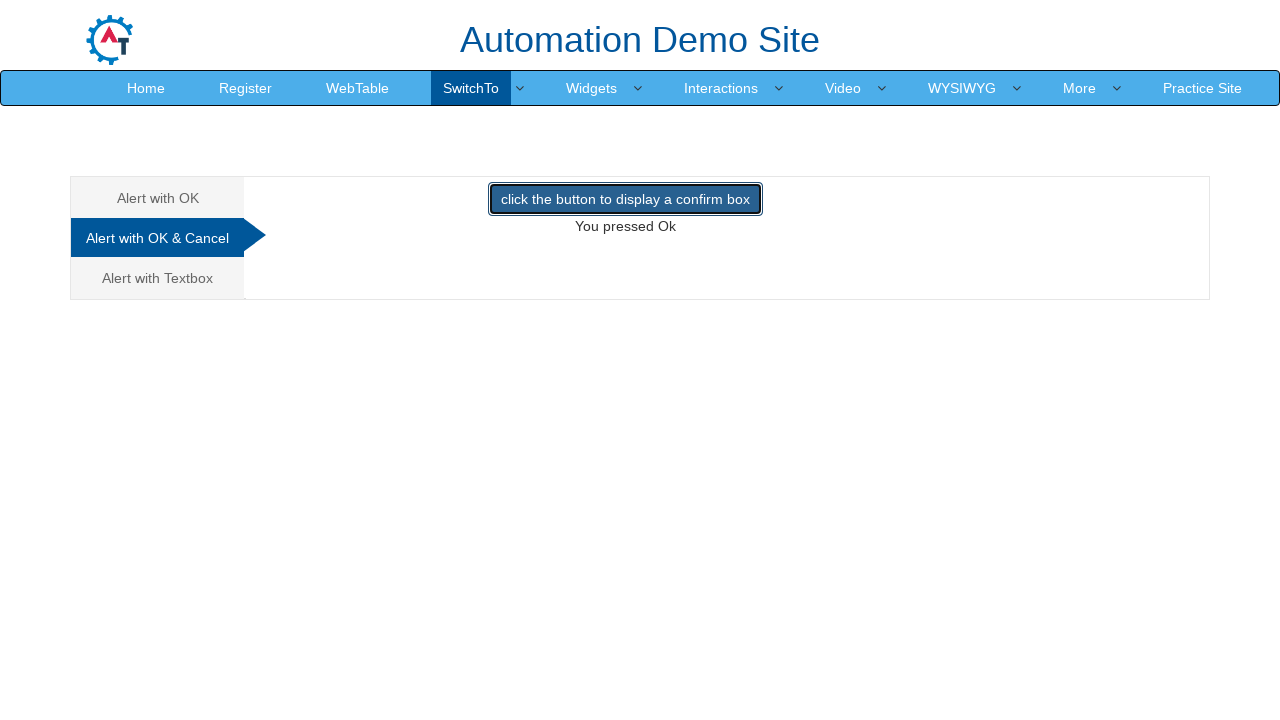

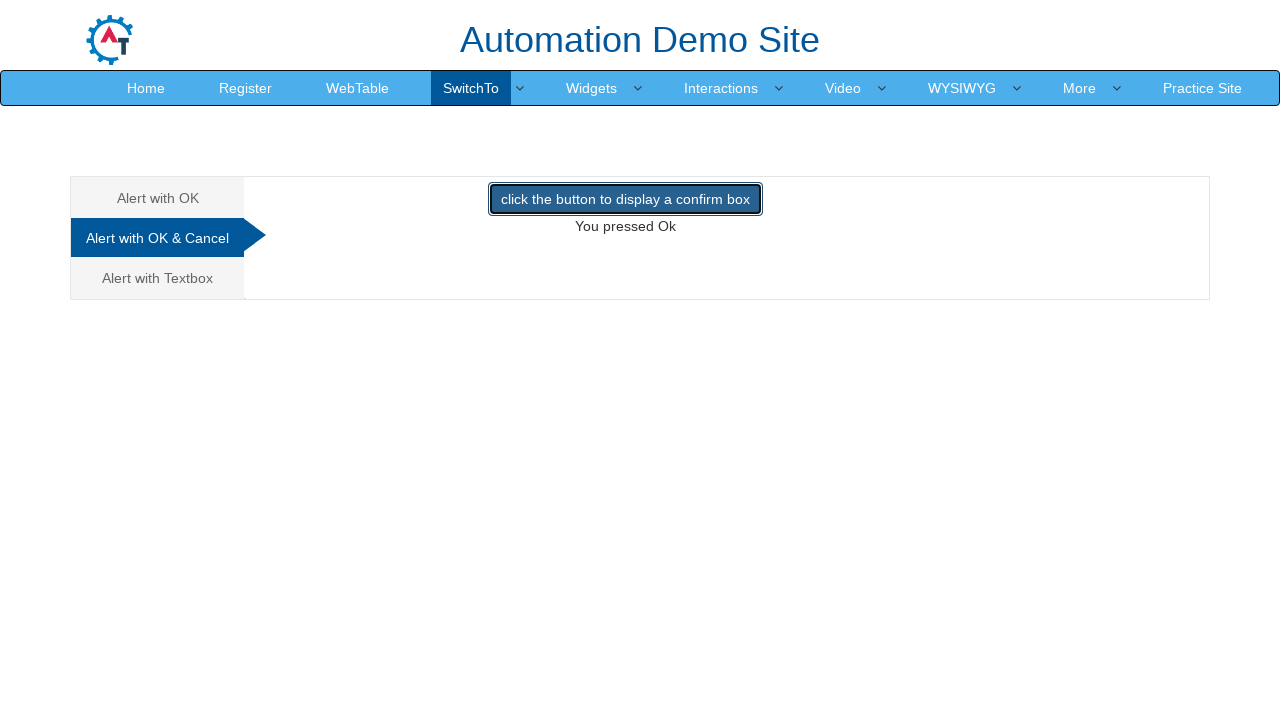